Navigates to MyPerfectResume website and verifies the page loads by checking the title

Starting URL: https://www.myperfectresume.com

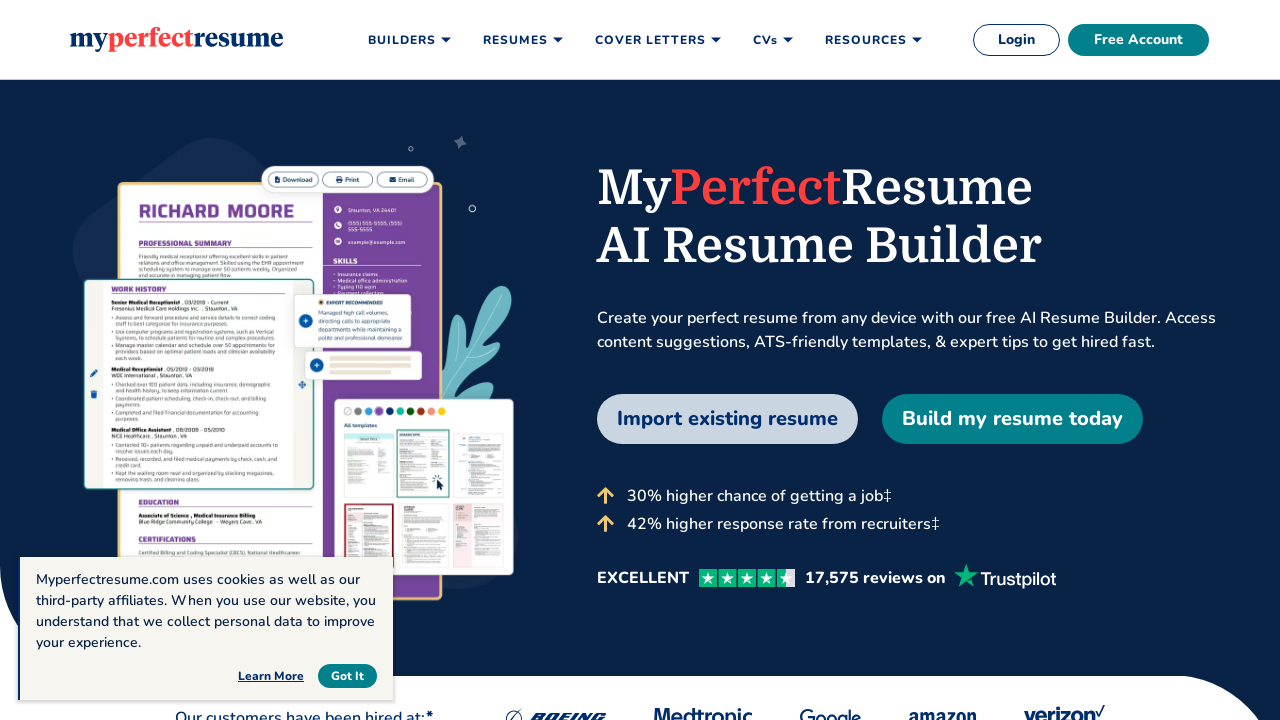

Waited for page to reach domcontentloaded state
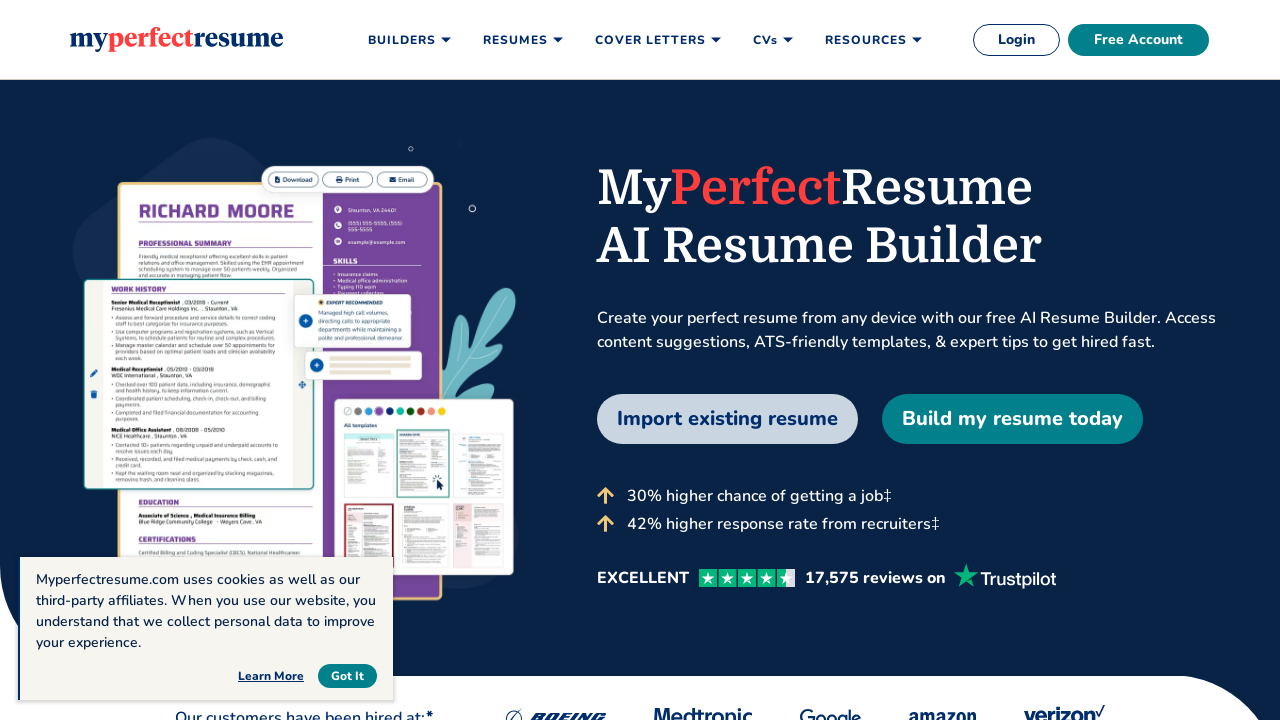

Retrieved page title: Free AI Resume Builder - Create With MyPerfectResume®
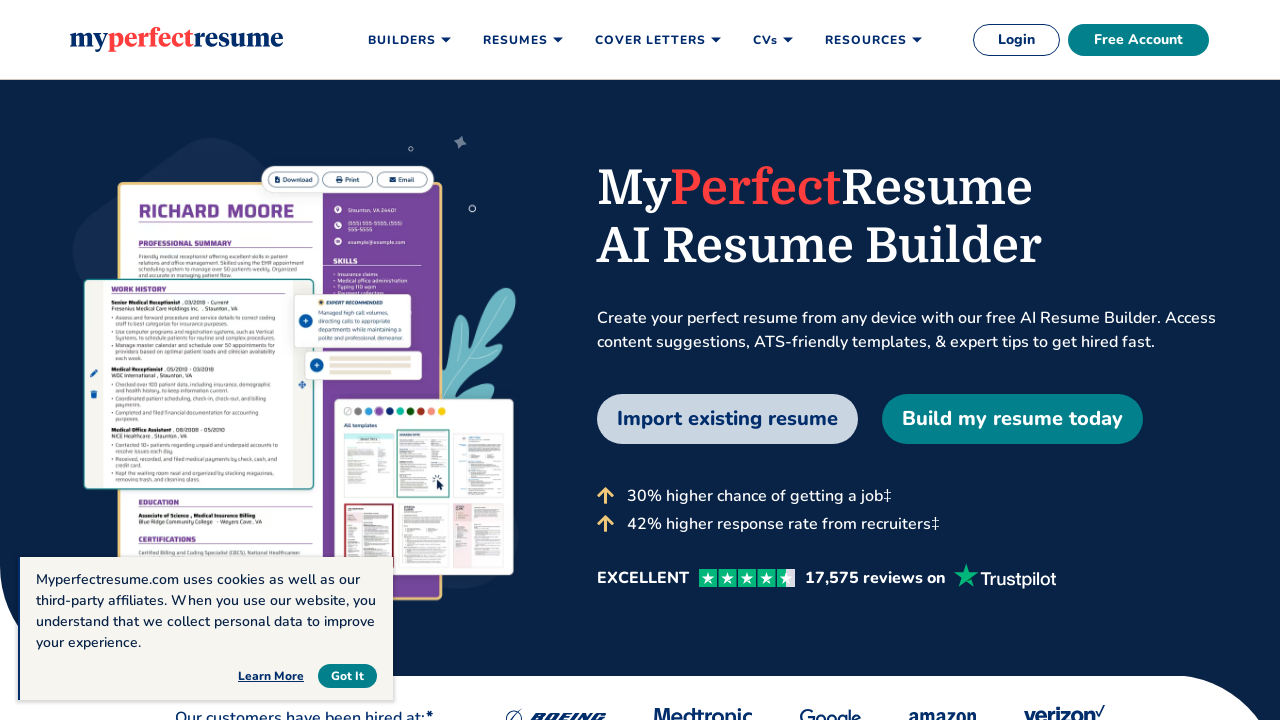

Printed page title to console
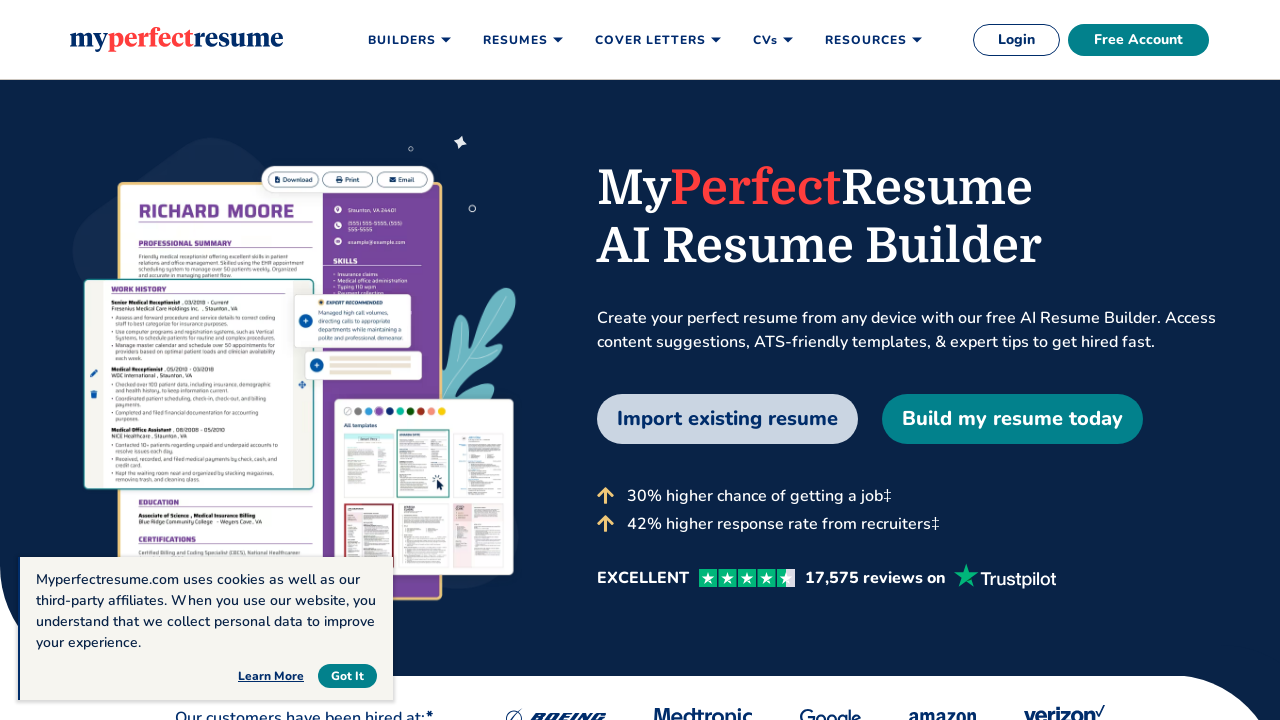

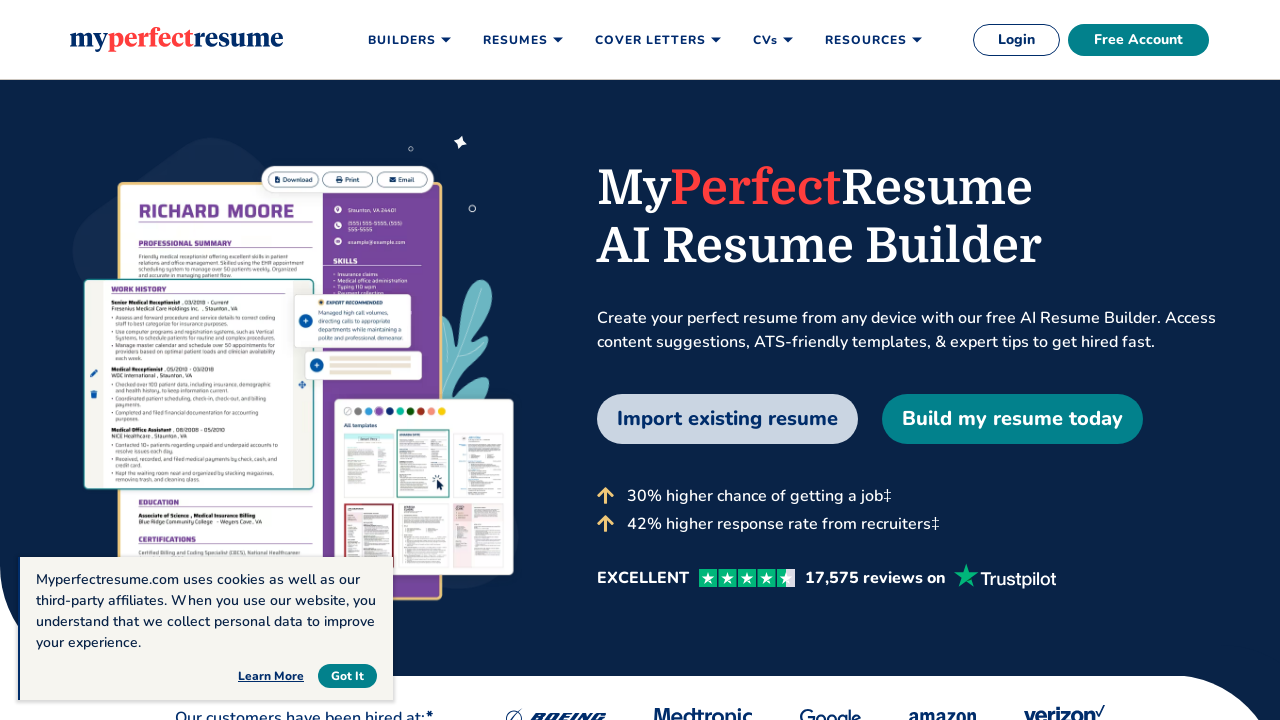